Tests window handling functionality by clicking a link that opens a new window, switching to the new window, verifying the title, and then closing it.

Starting URL: https://the-internet.herokuapp.com/windows

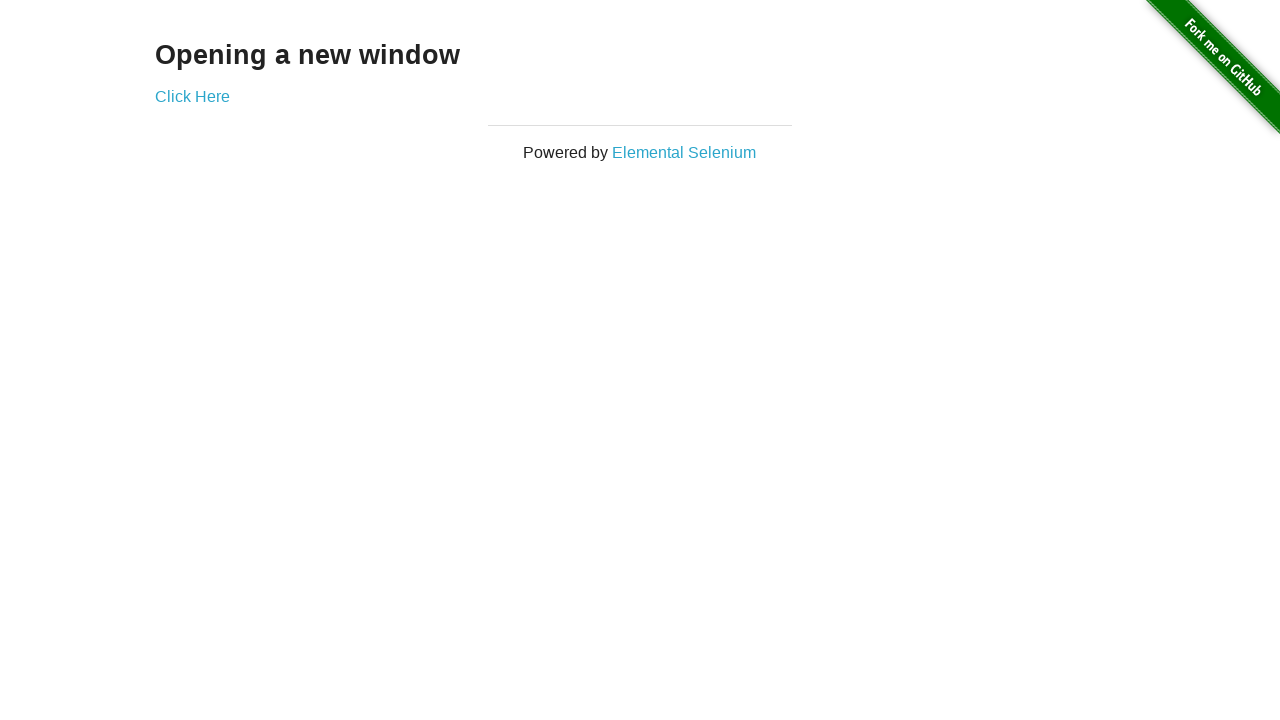

Clicked 'Click Here' link to open new window at (192, 96) on xpath=//a[normalize-space()='Click Here']
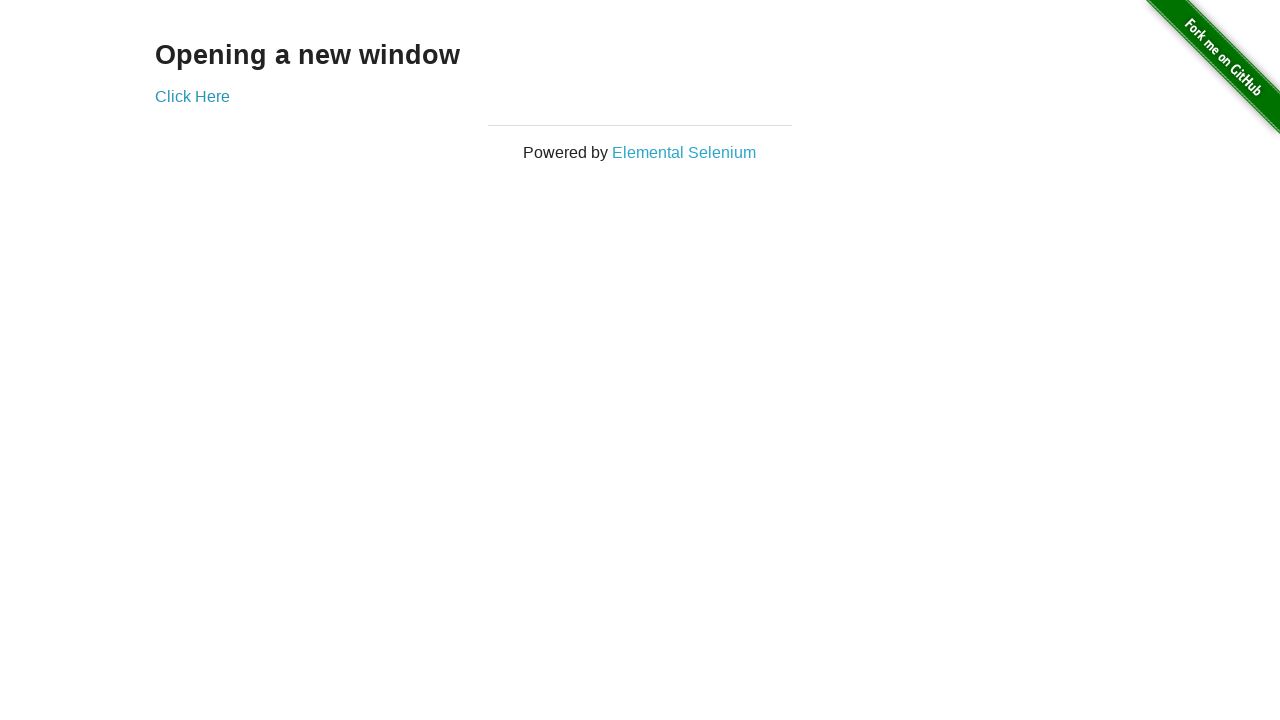

Captured new window page object
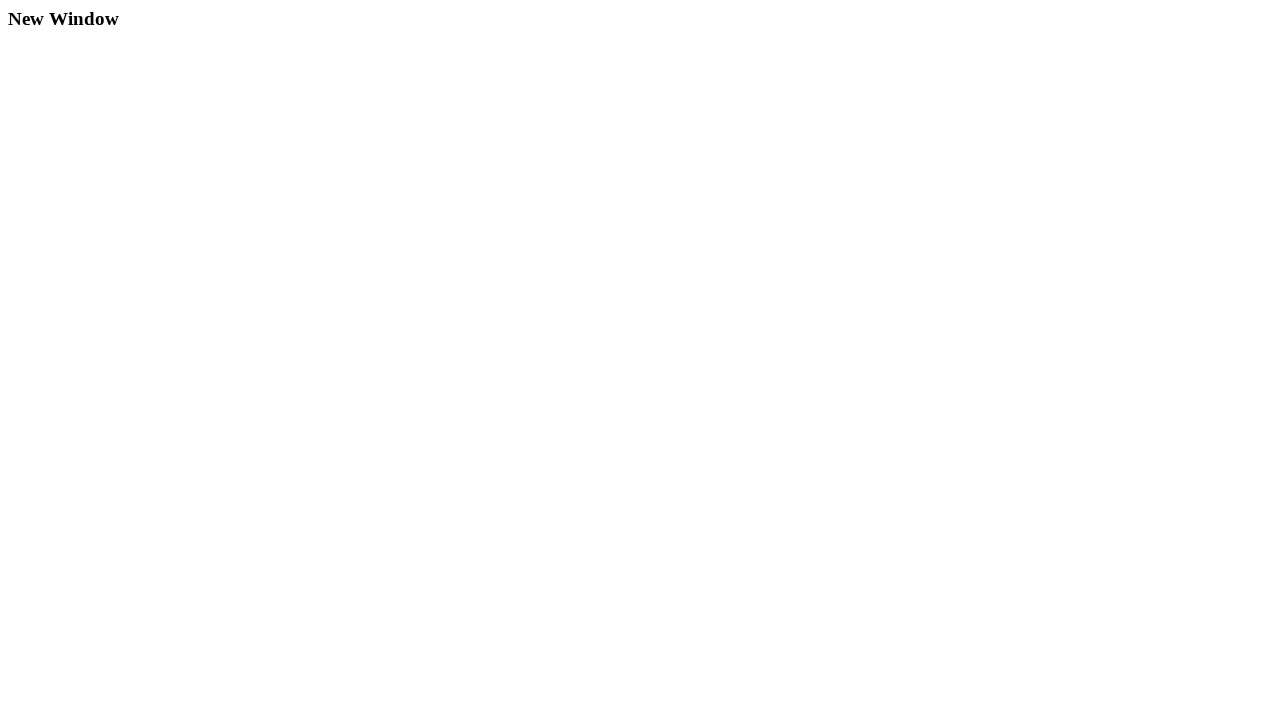

New window finished loading
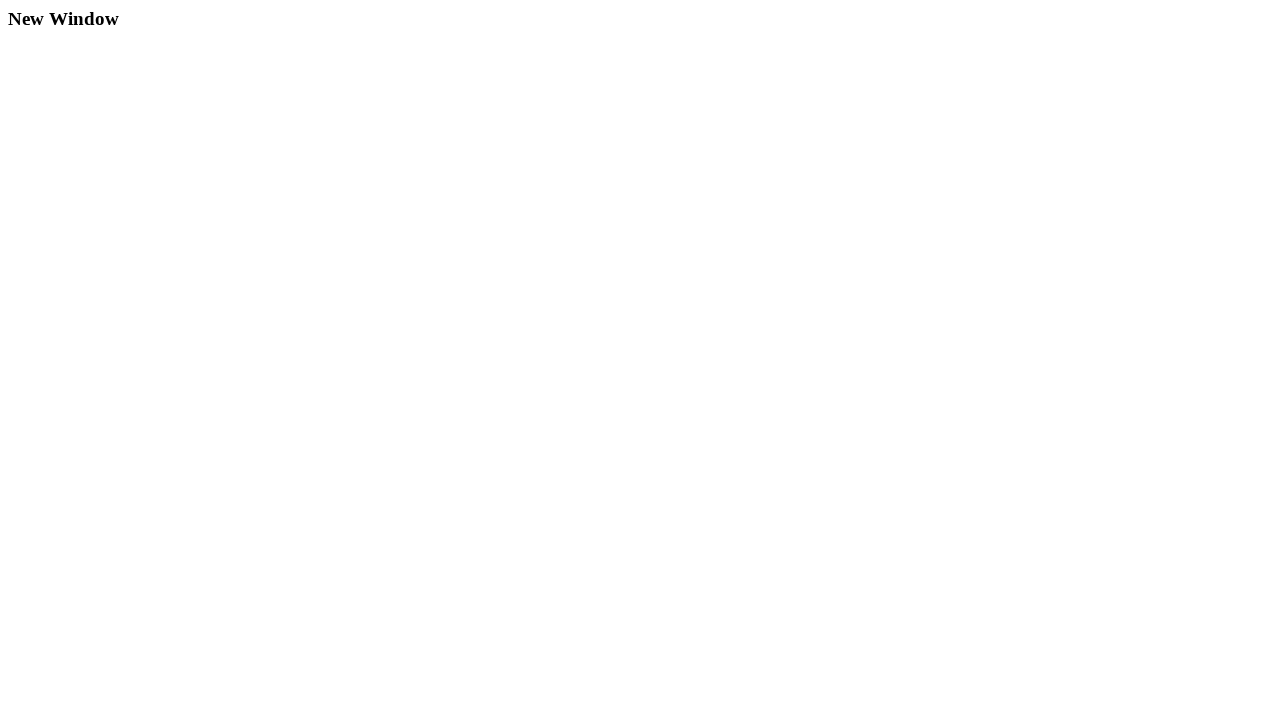

Verified new window title: New Window
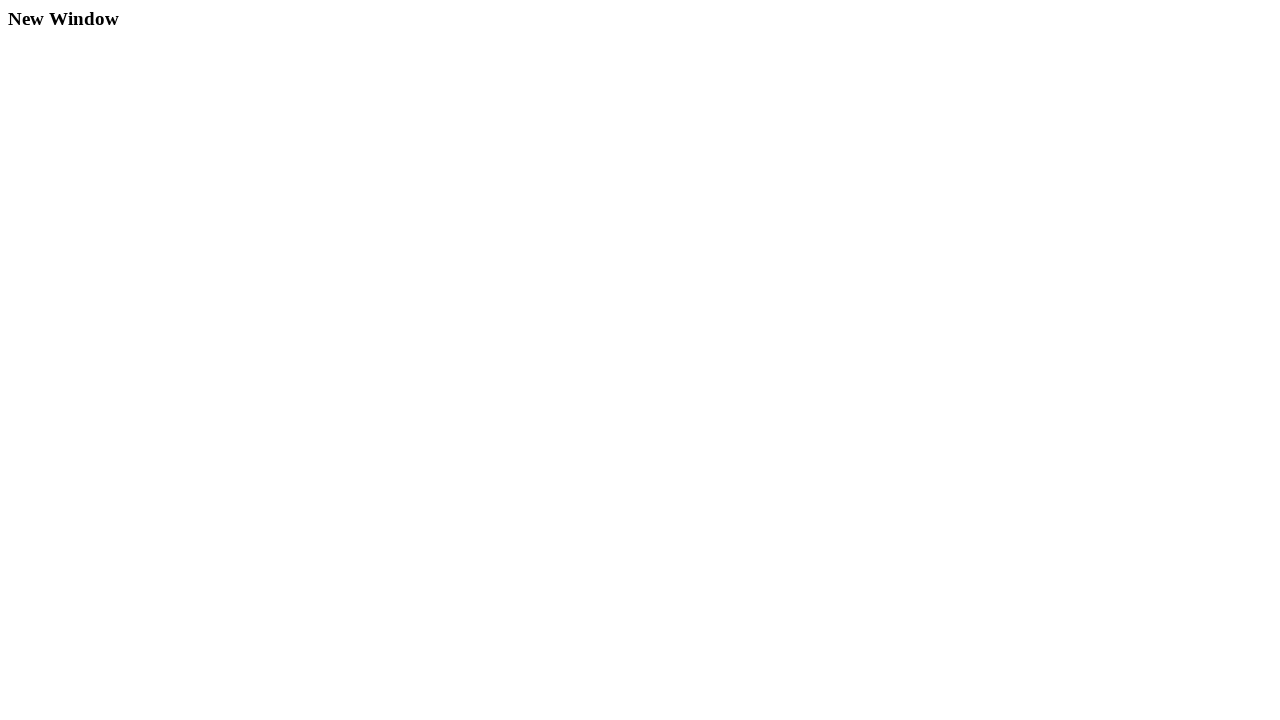

Closed the new window
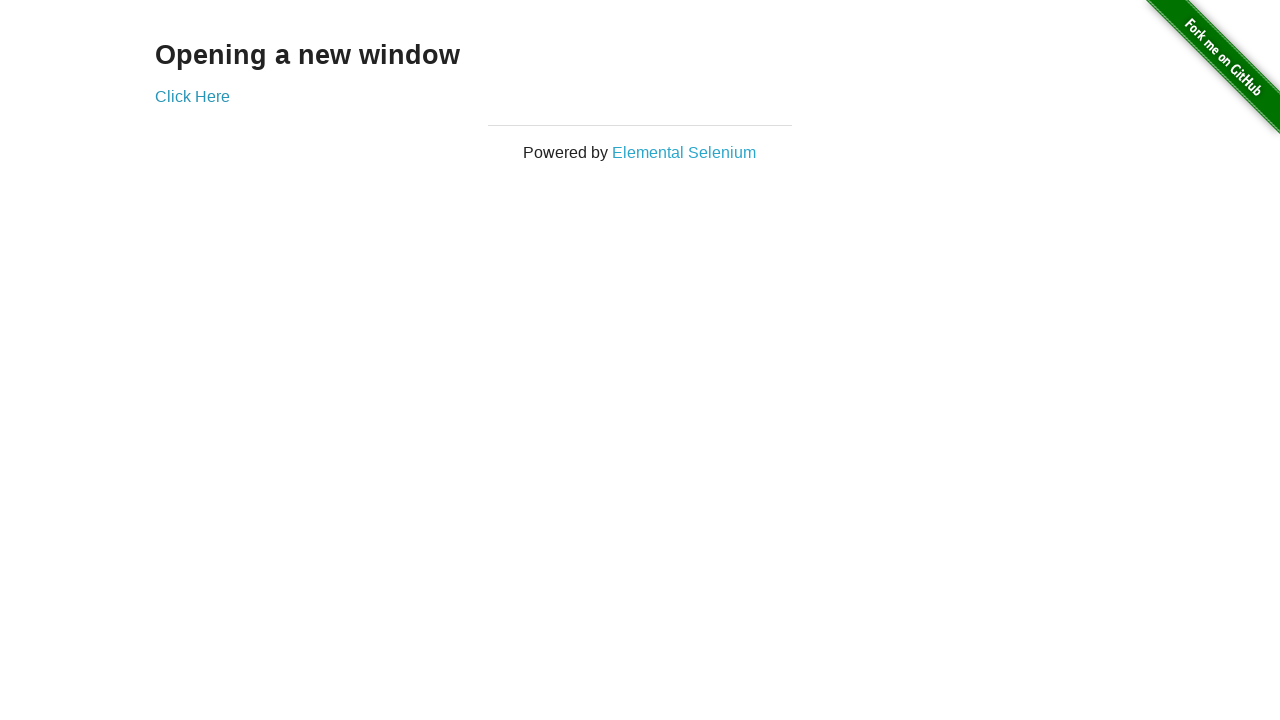

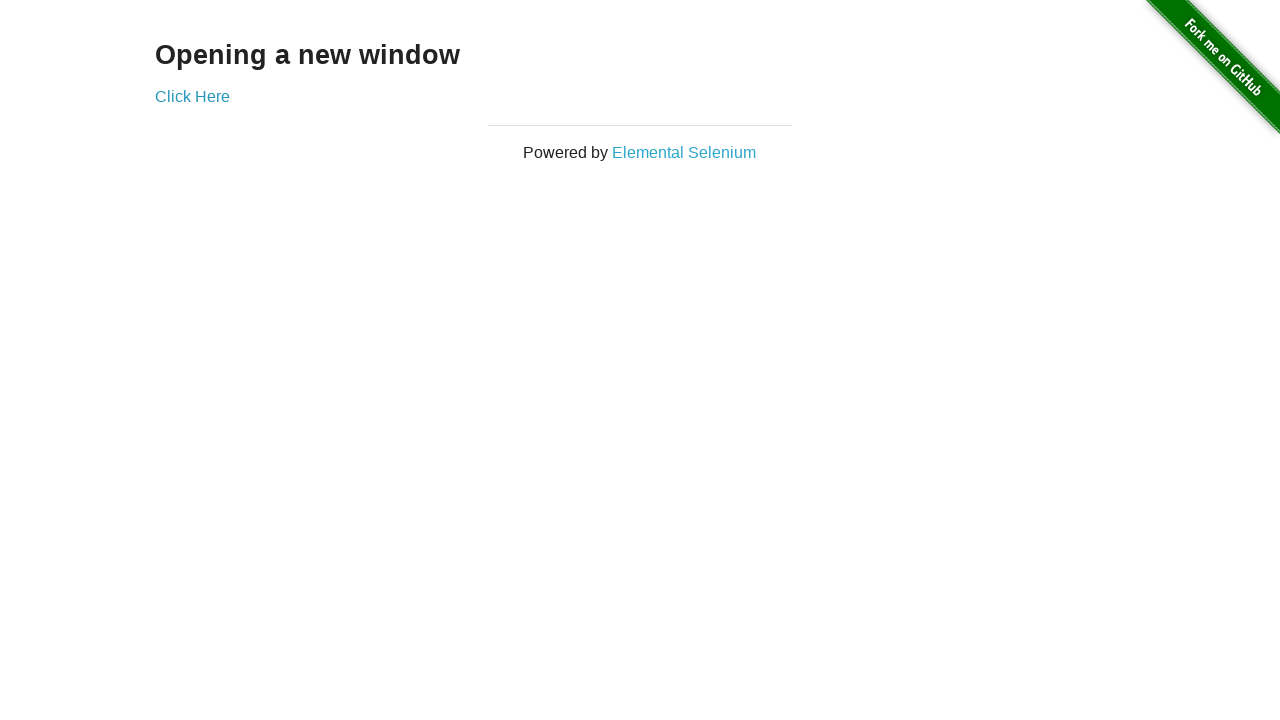